Tests different types of button interactions including right-click and double-click actions on a demo page

Starting URL: https://demoqa.com/buttons

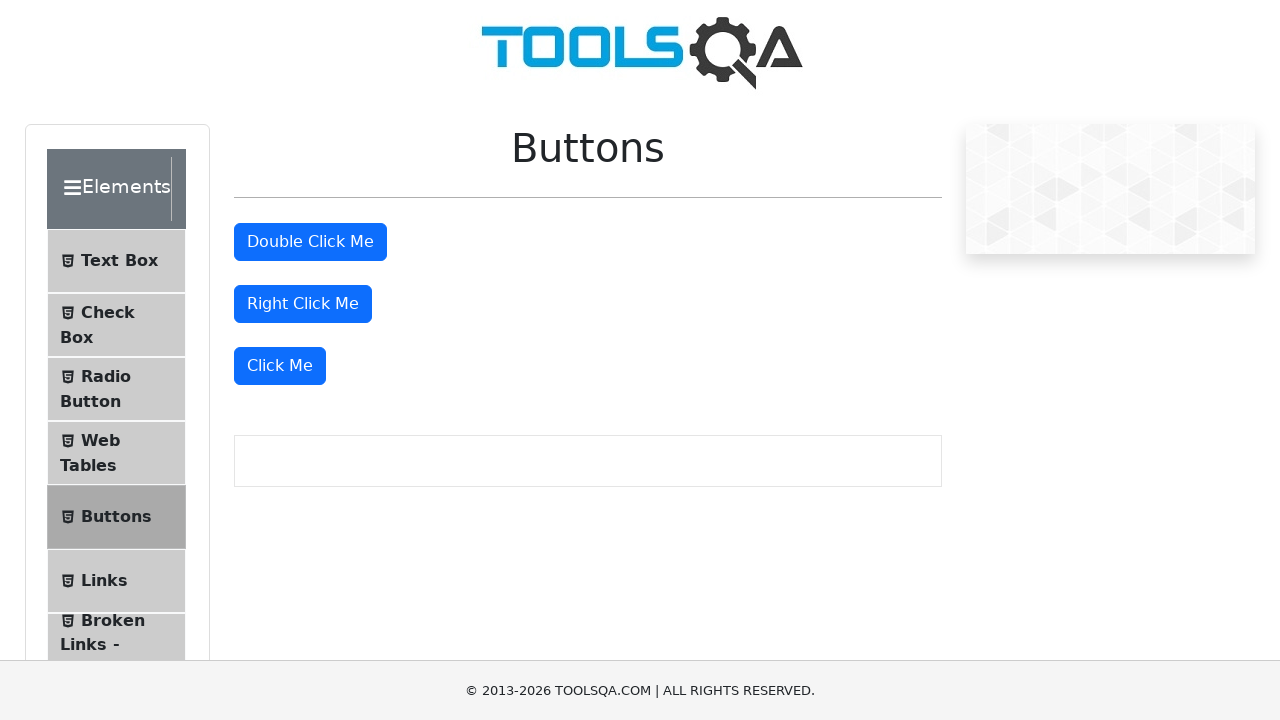

Located the right-click button element
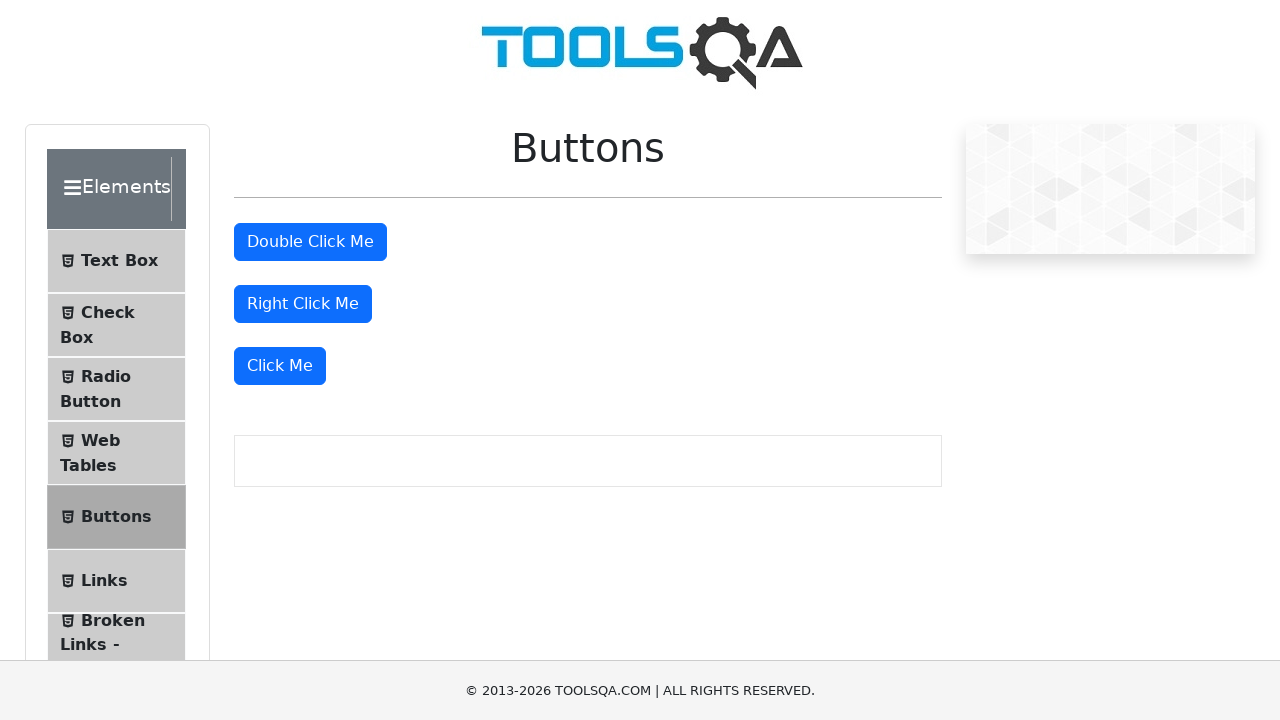

Performed right-click action on the right-click button at (303, 304) on #rightClickBtn
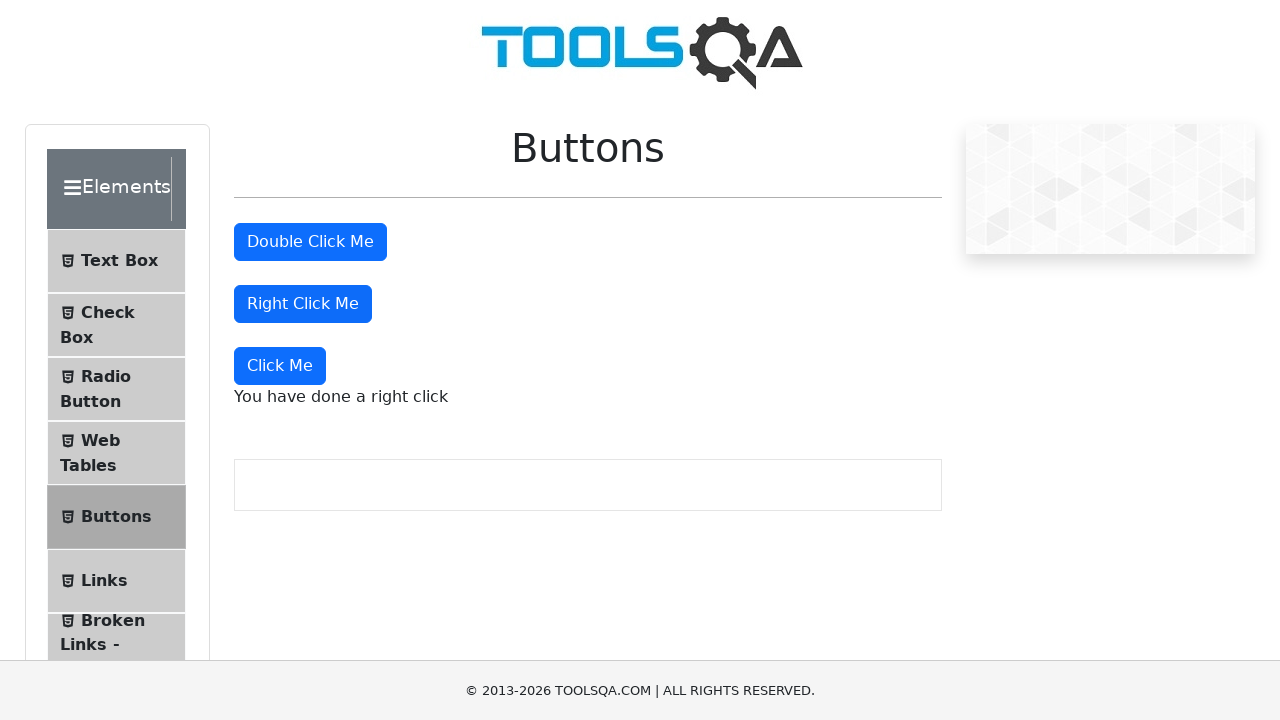

Located the double-click button element
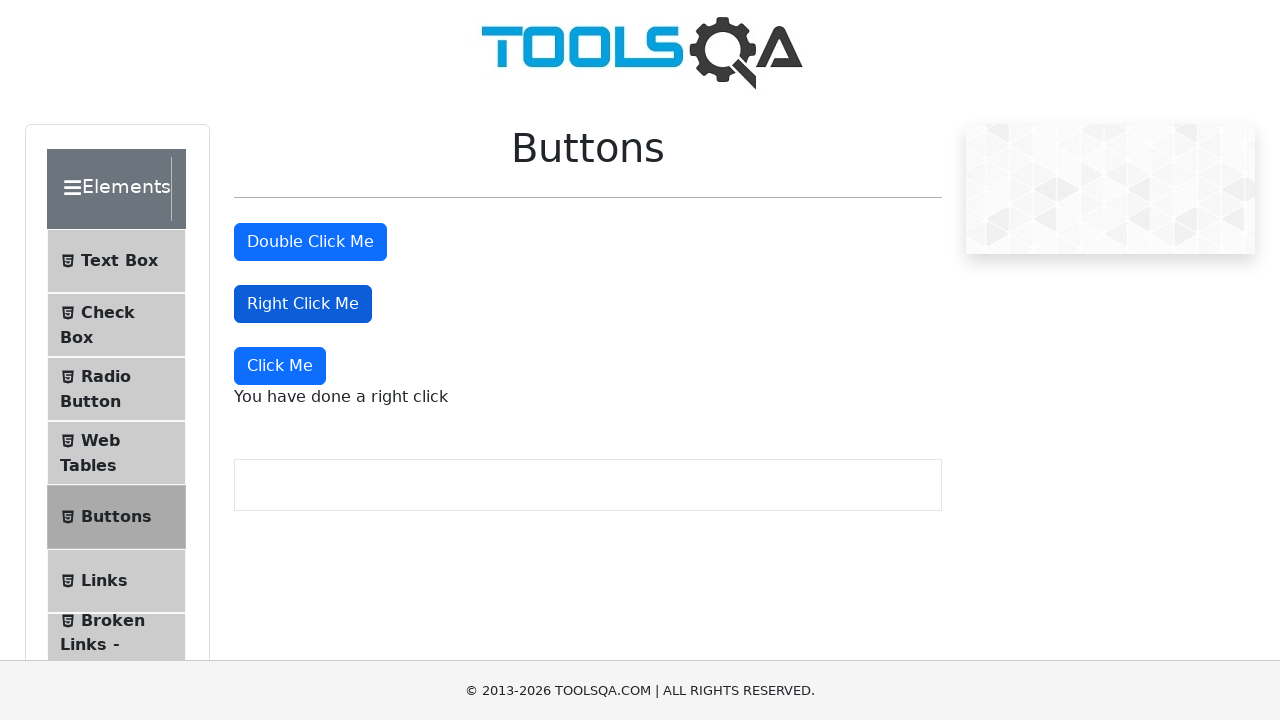

Performed double-click action on the double-click button at (310, 242) on #doubleClickBtn
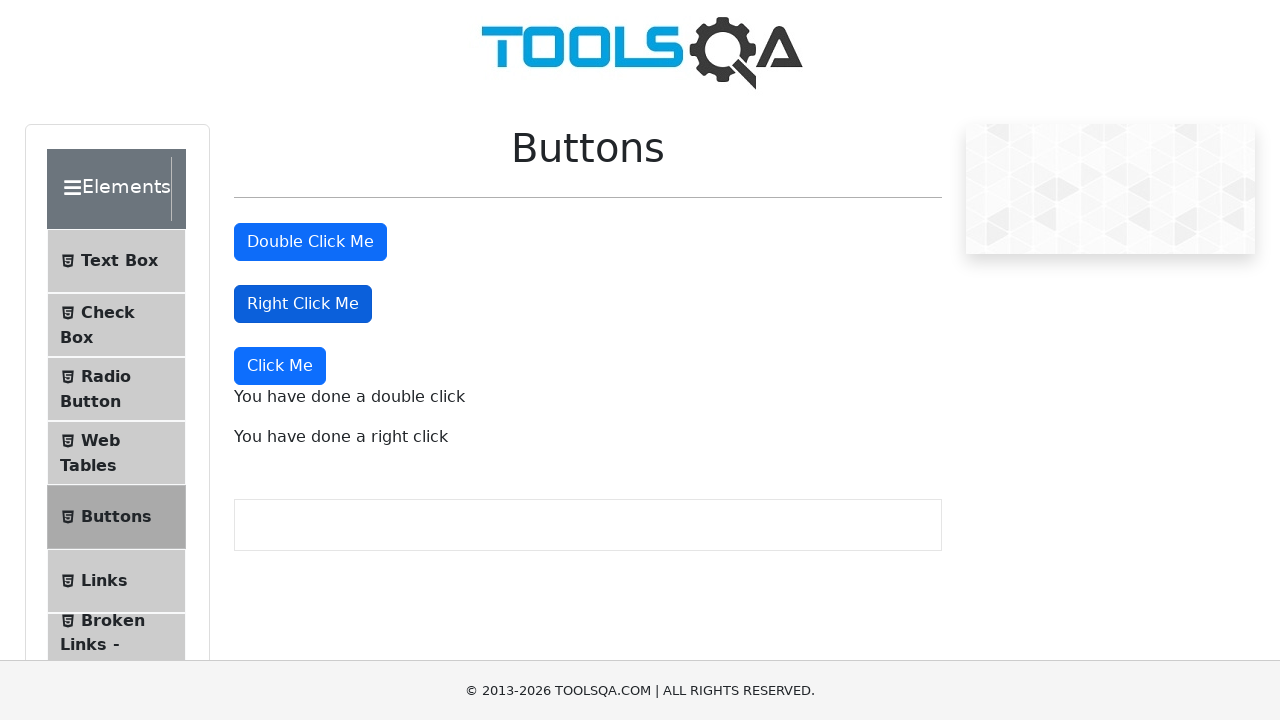

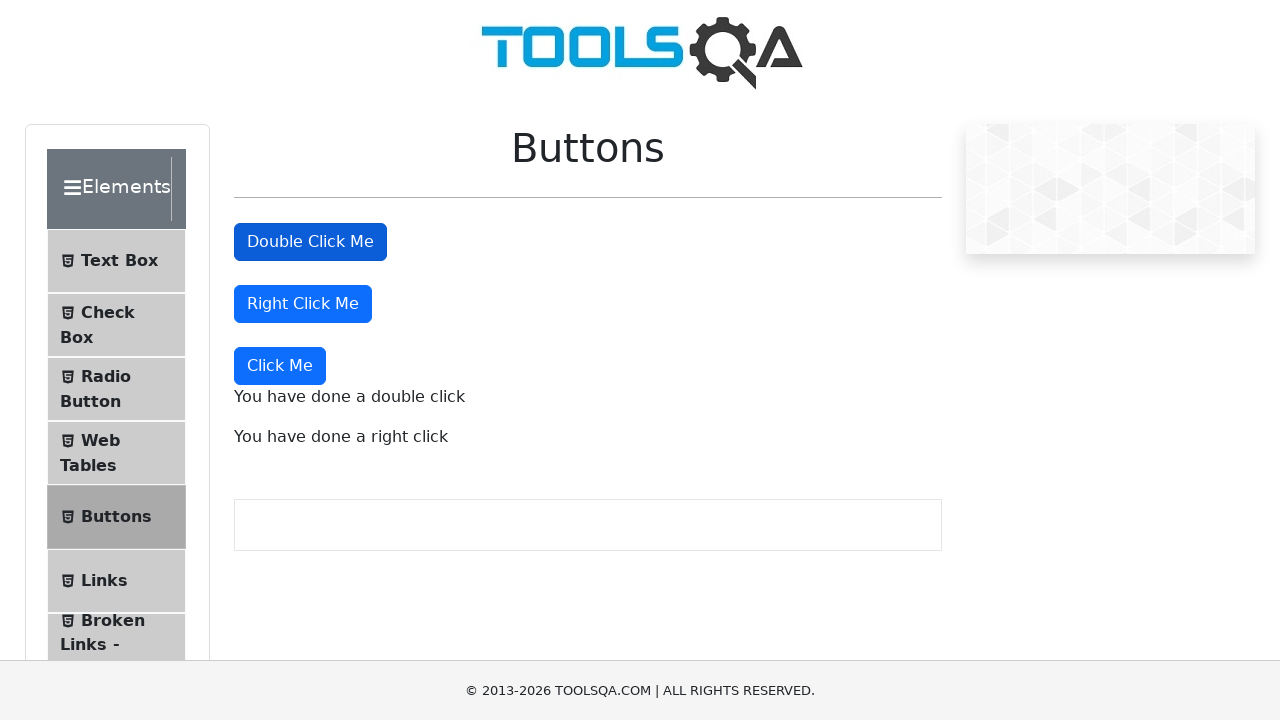